Tests drag-and-drop functionality by dragging an element to multiple target drop zones on a MooTools demo page

Starting URL: http://sahitest.com/demo/dragDropMooTools.htm

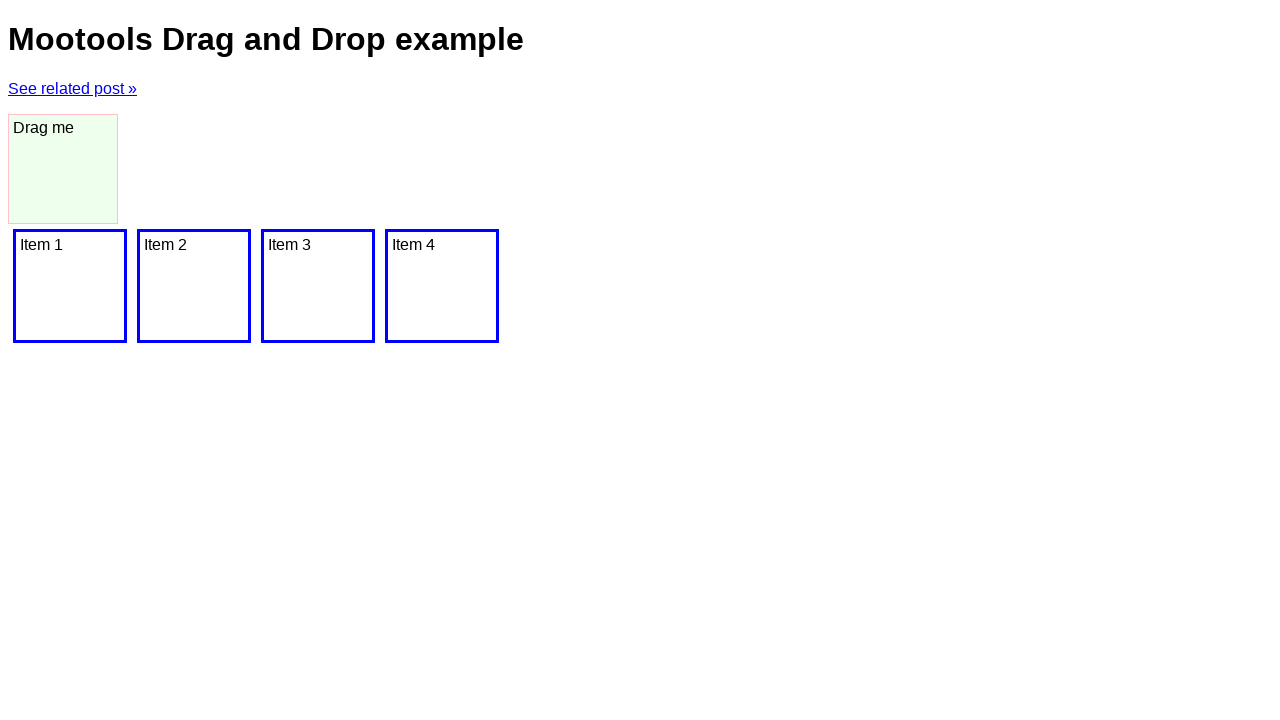

Navigated to MooTools drag-and-drop demo page
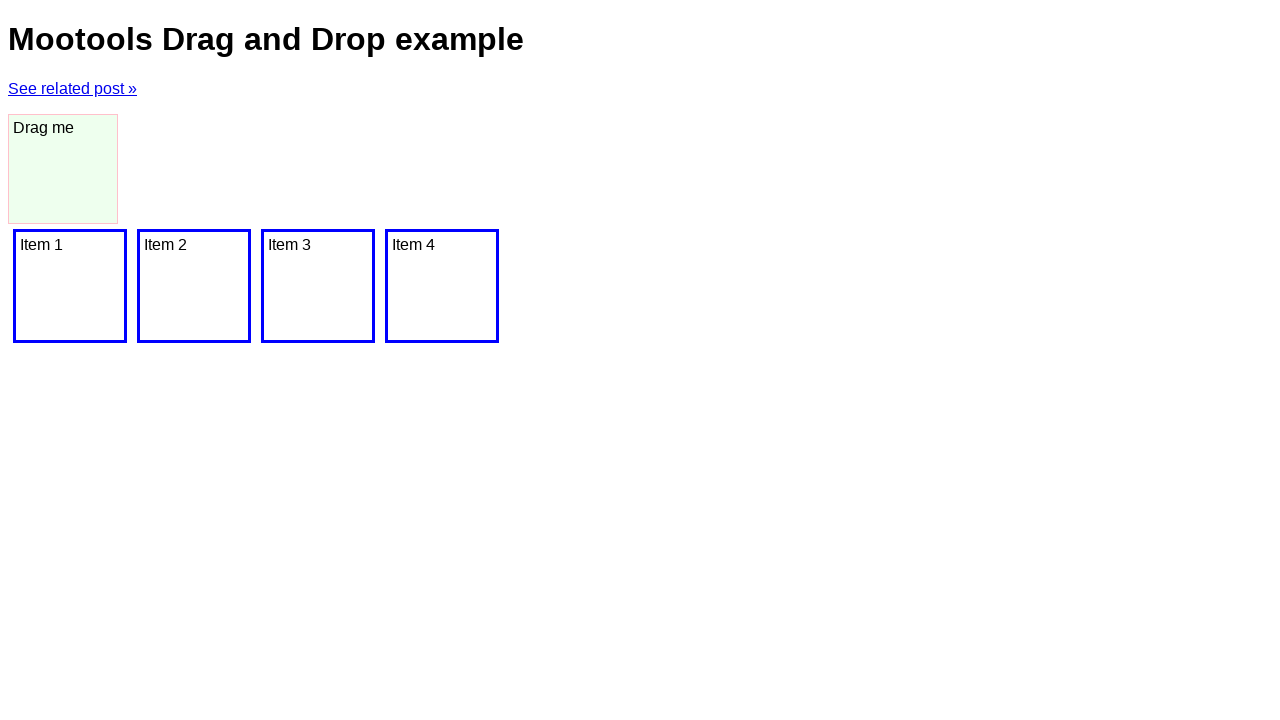

Draggable element with id 'dragger' loaded
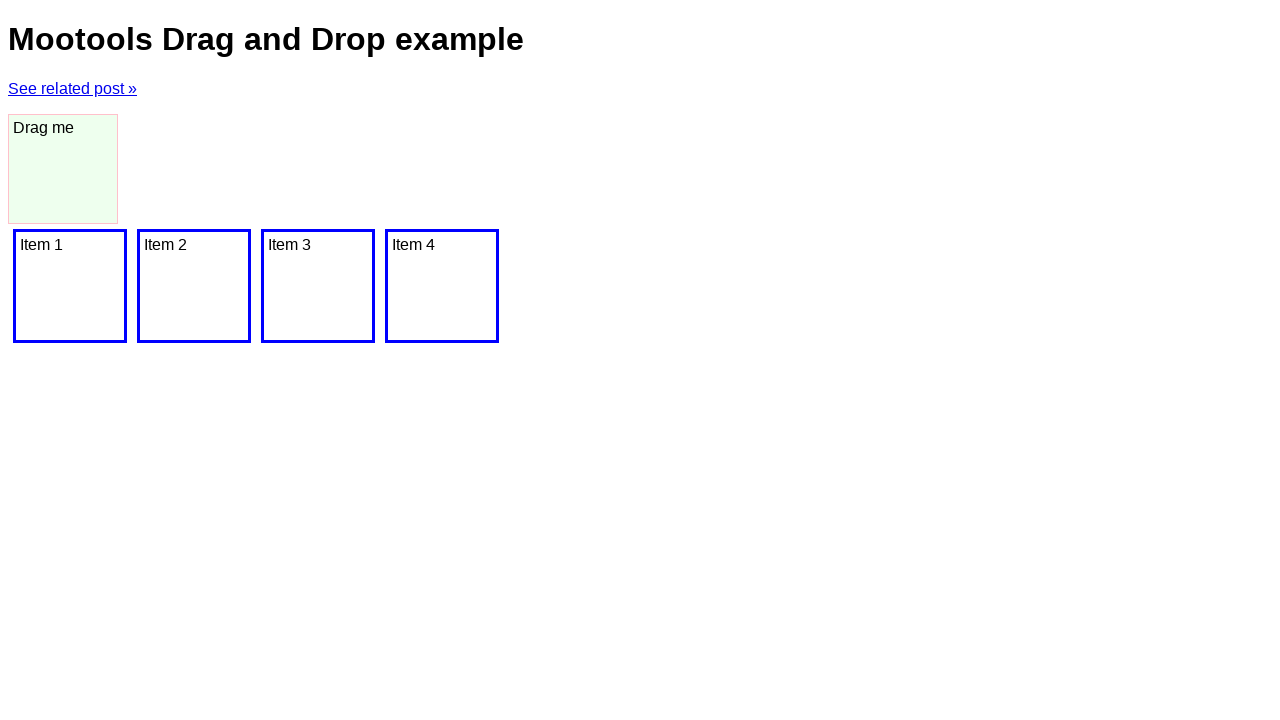

Located the draggable element
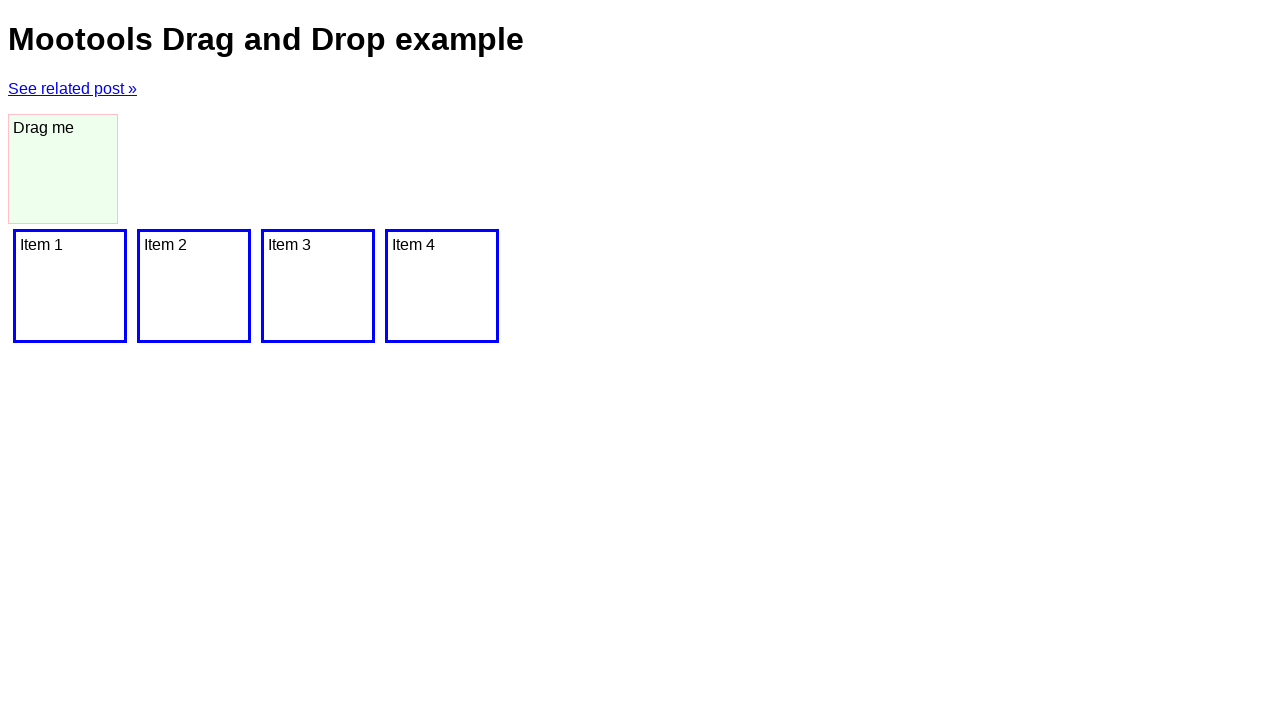

Located all target drop zones with class 'item'
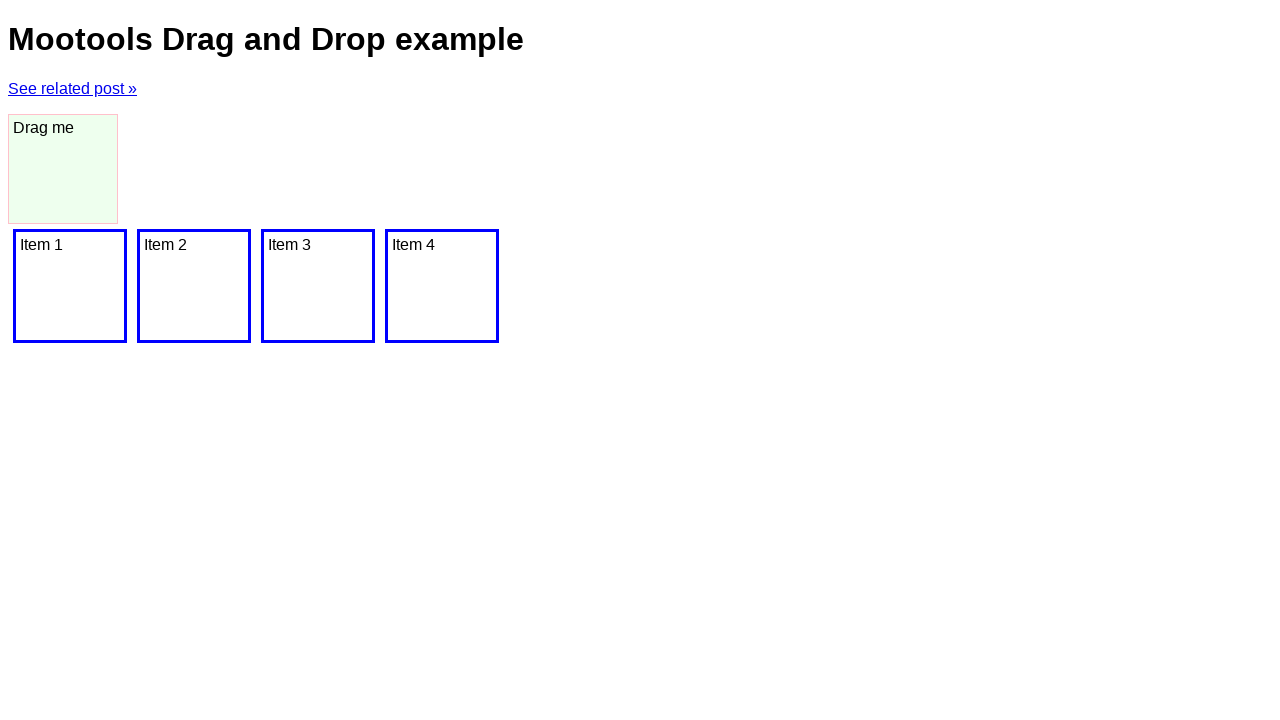

Found 4 target drop zones
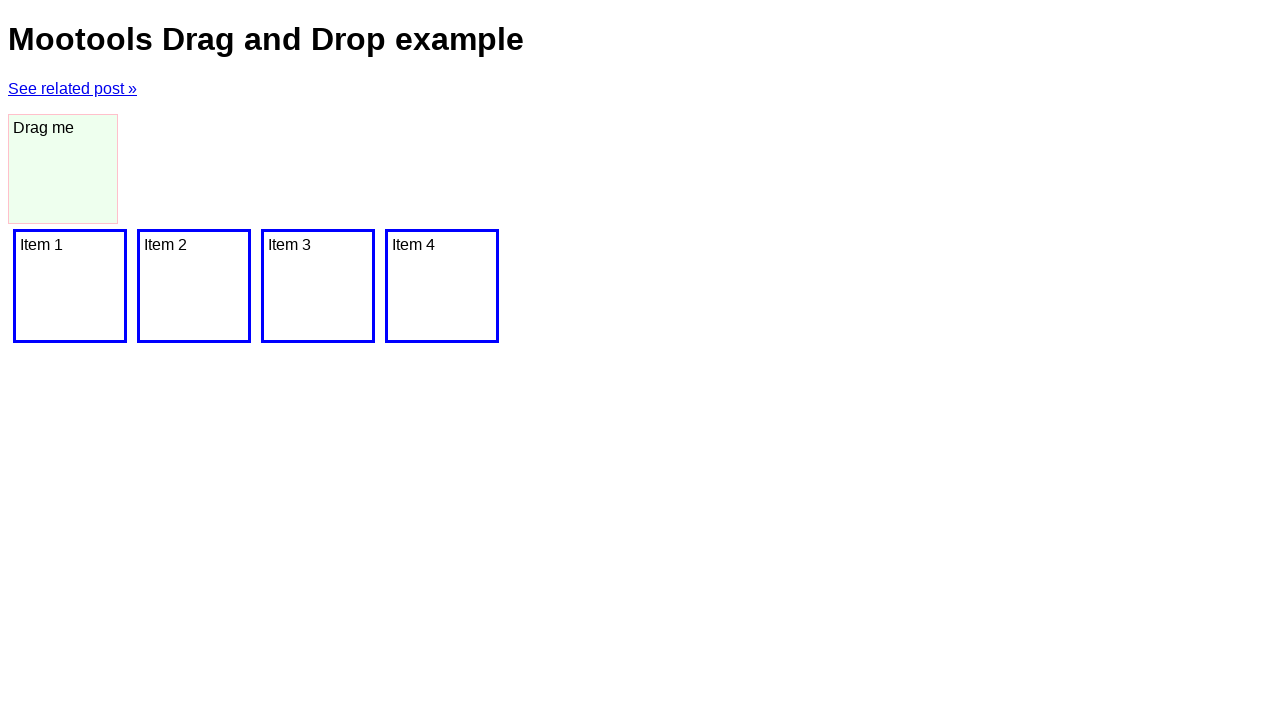

Located target drop zone 1 of 4
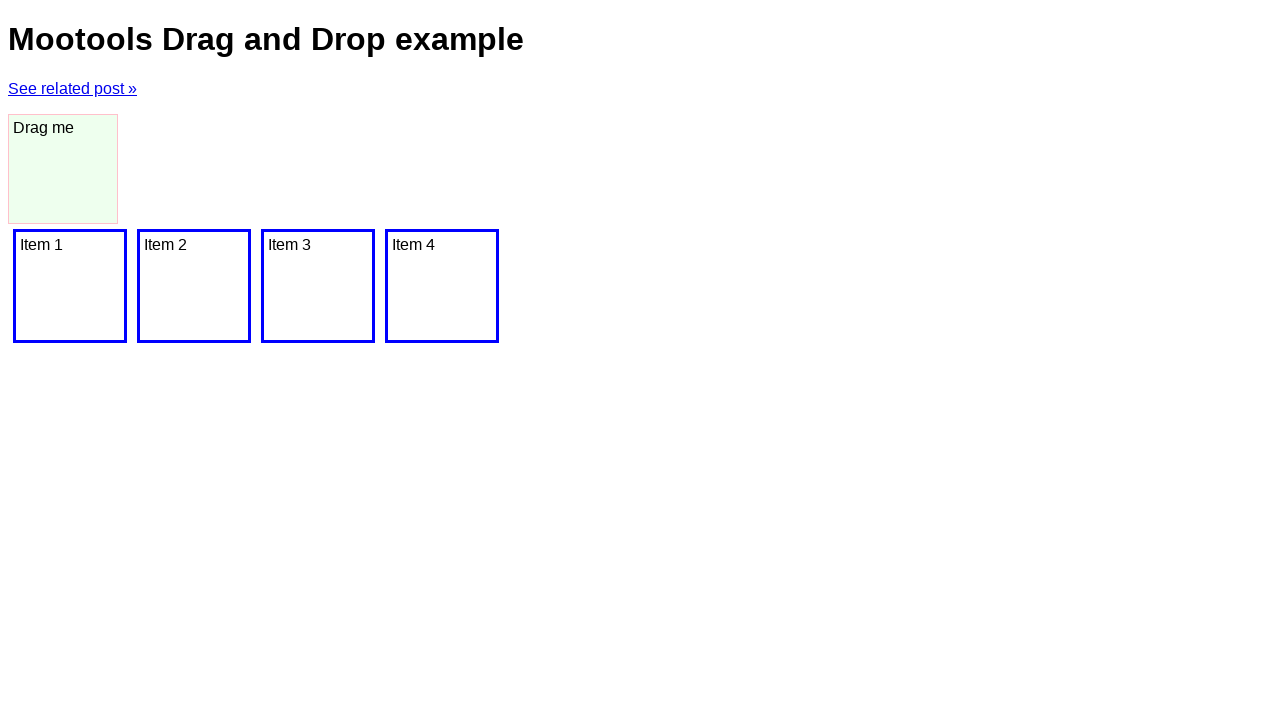

Dragged element to target drop zone 1 at (70, 286)
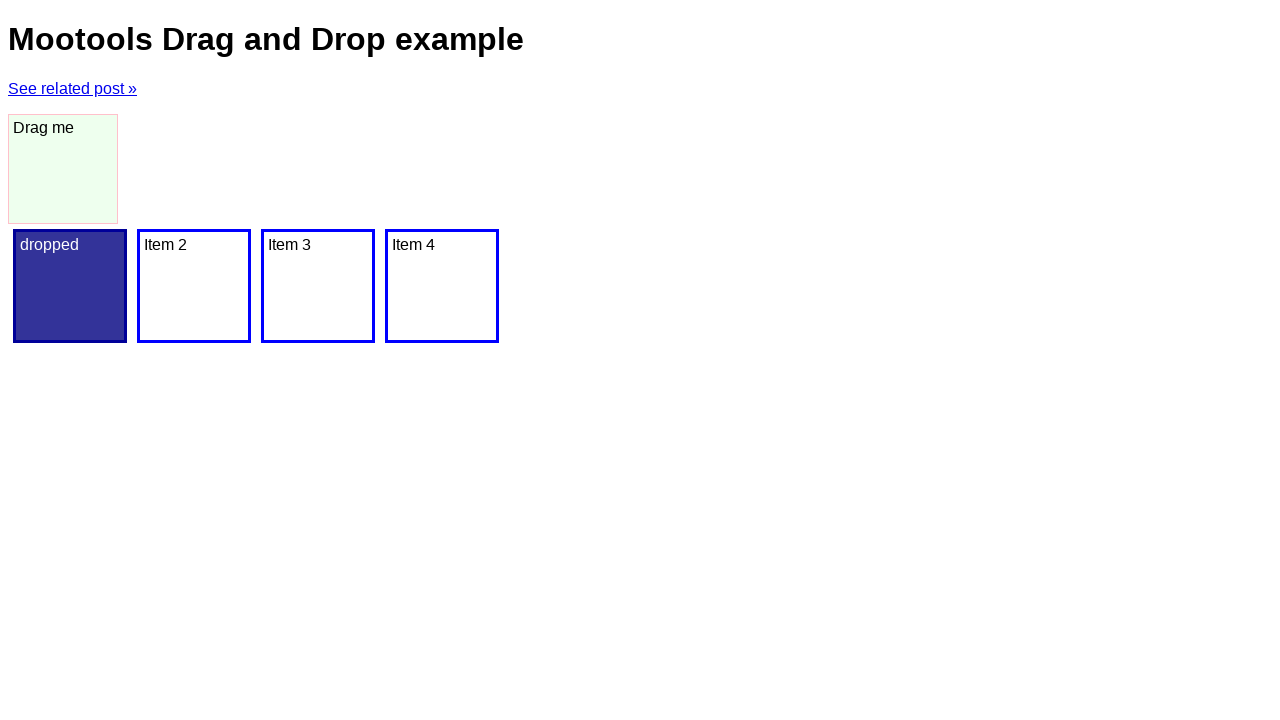

Waited 500ms before next drag operation
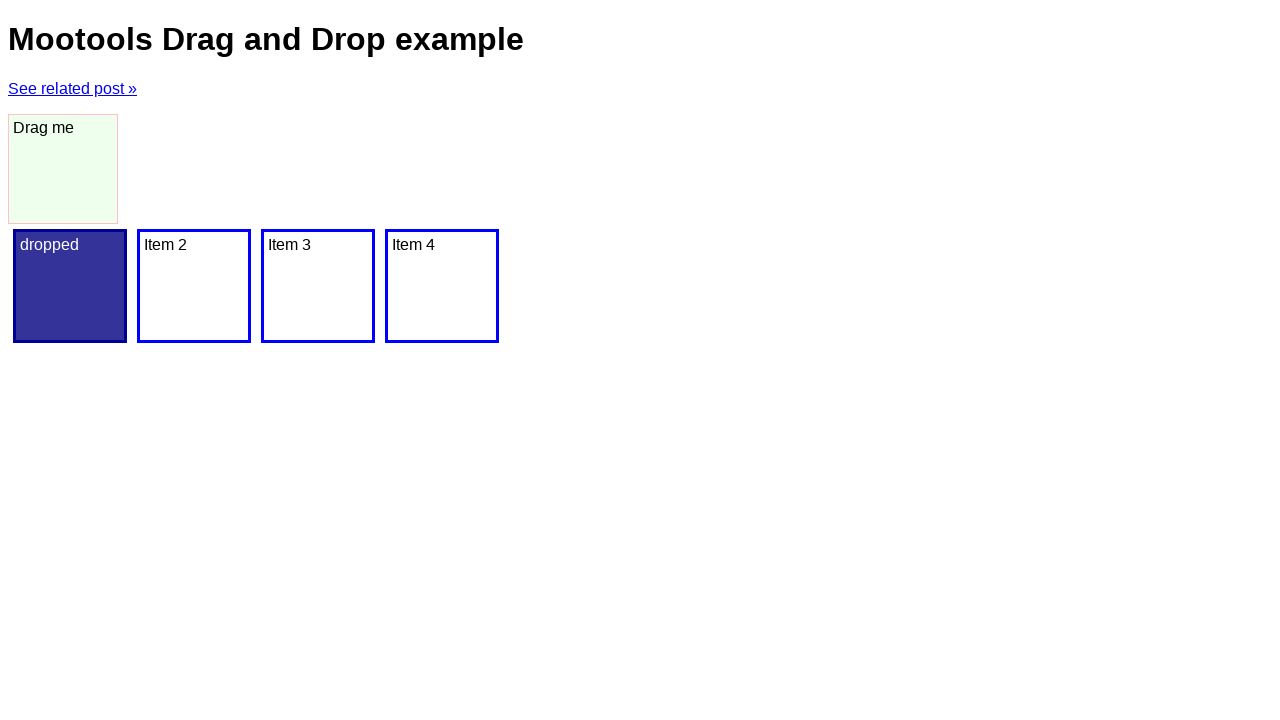

Located target drop zone 2 of 4
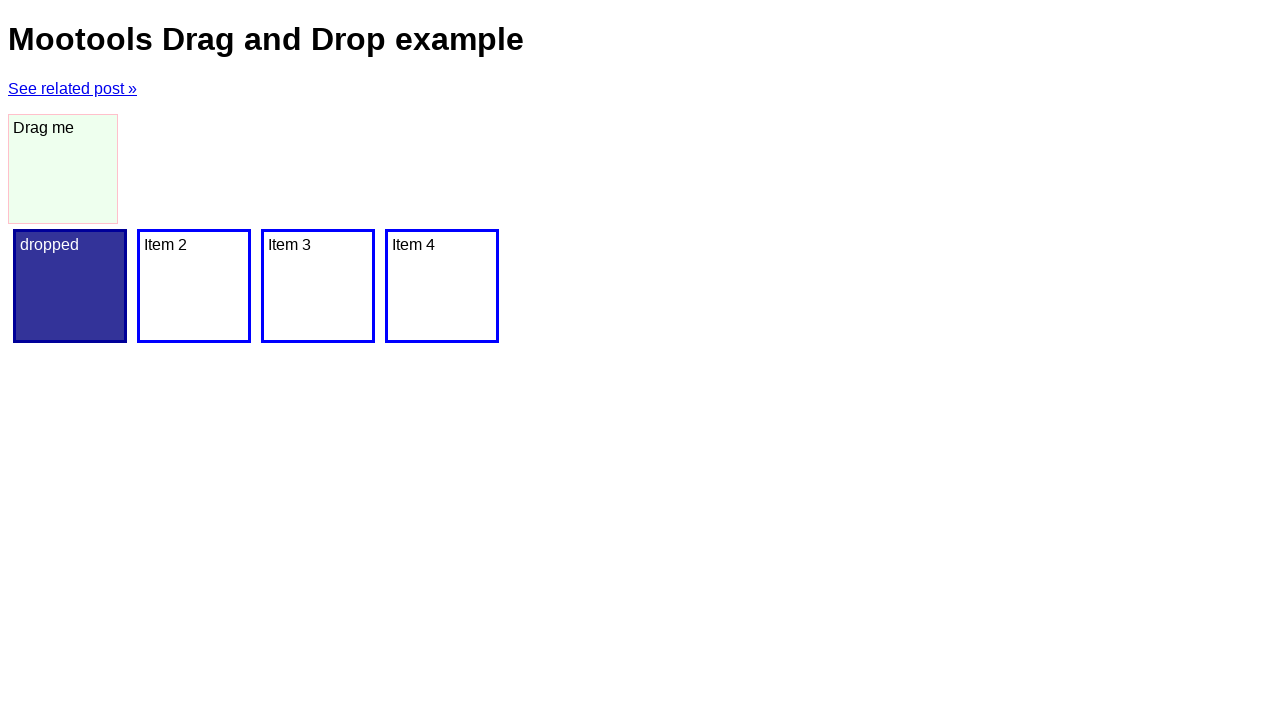

Dragged element to target drop zone 2 at (194, 286)
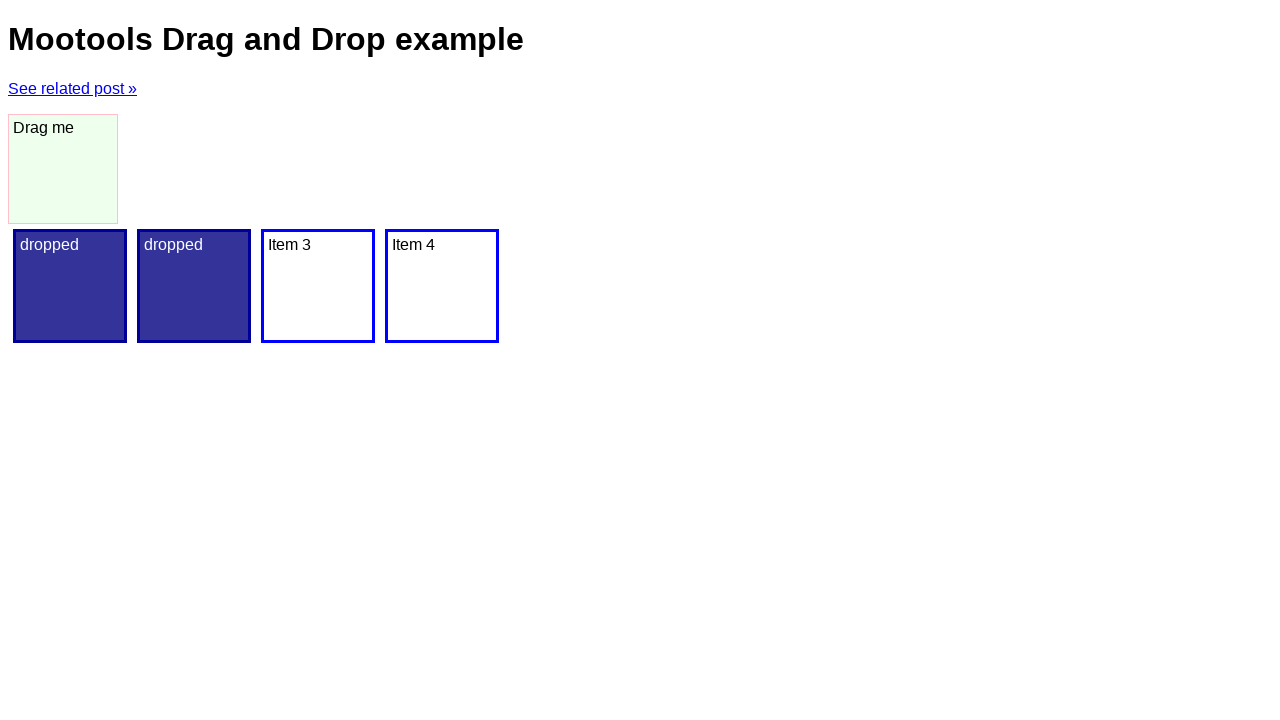

Waited 500ms before next drag operation
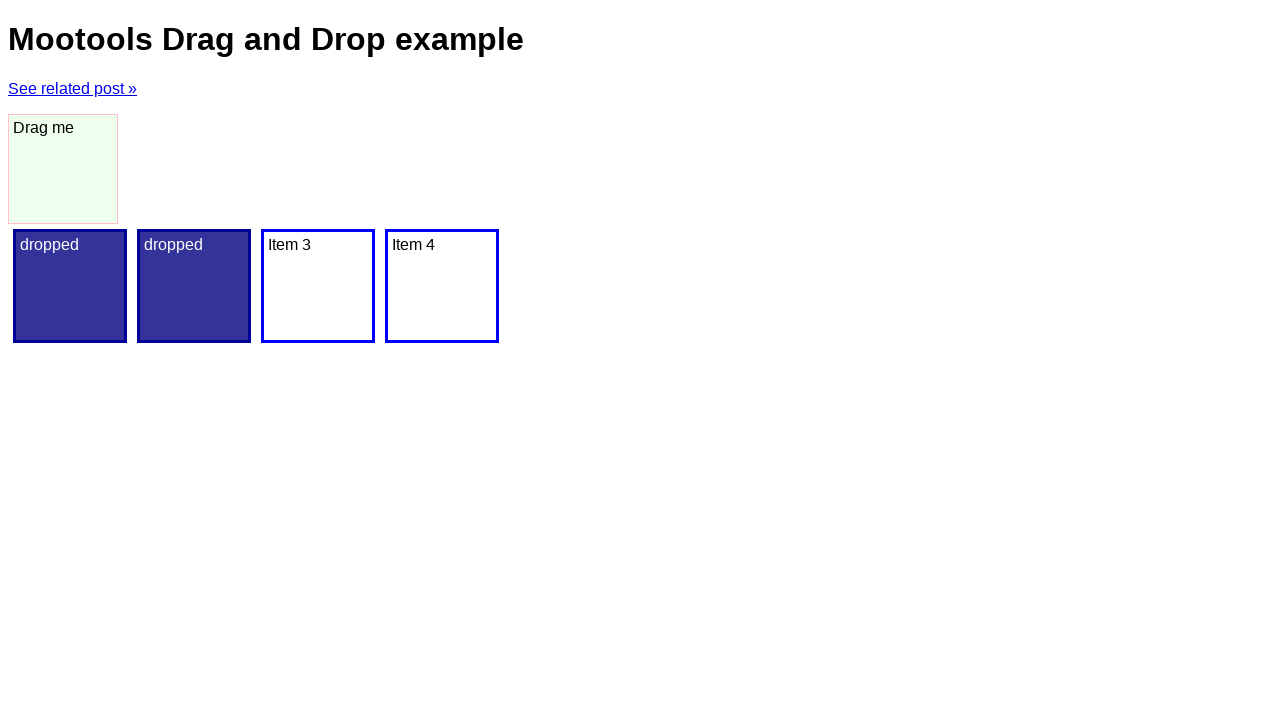

Located target drop zone 3 of 4
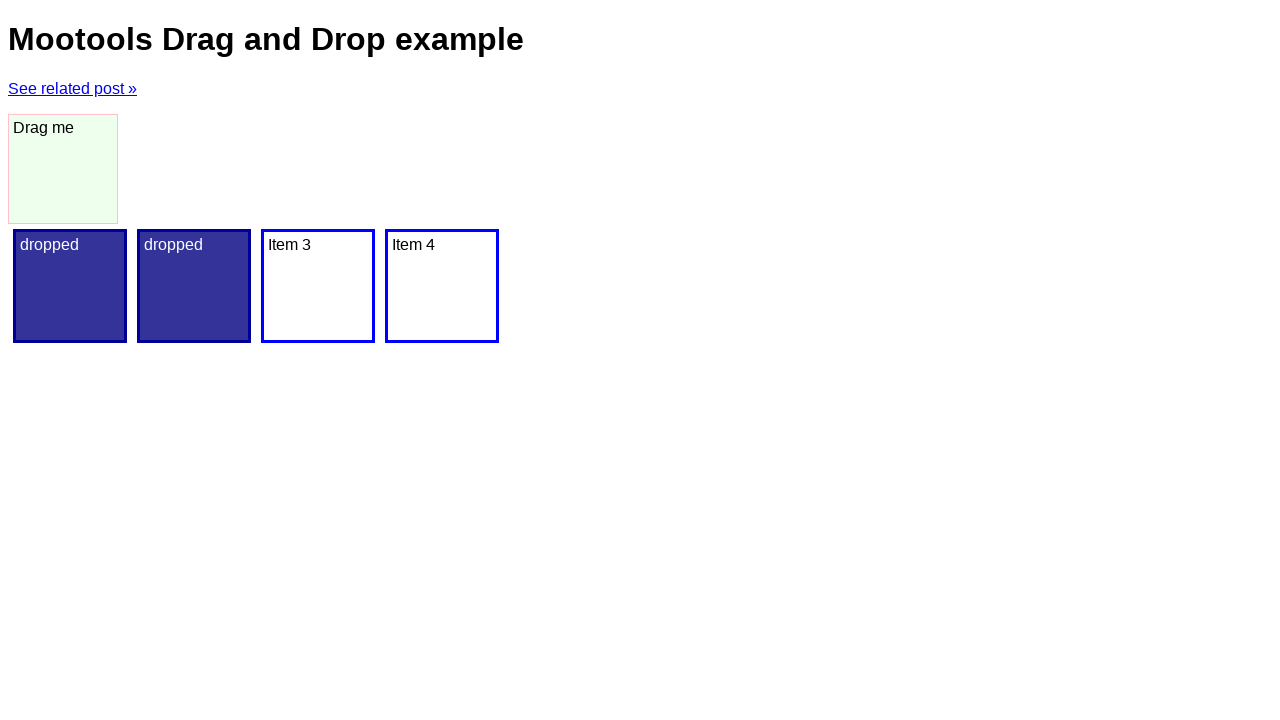

Dragged element to target drop zone 3 at (318, 286)
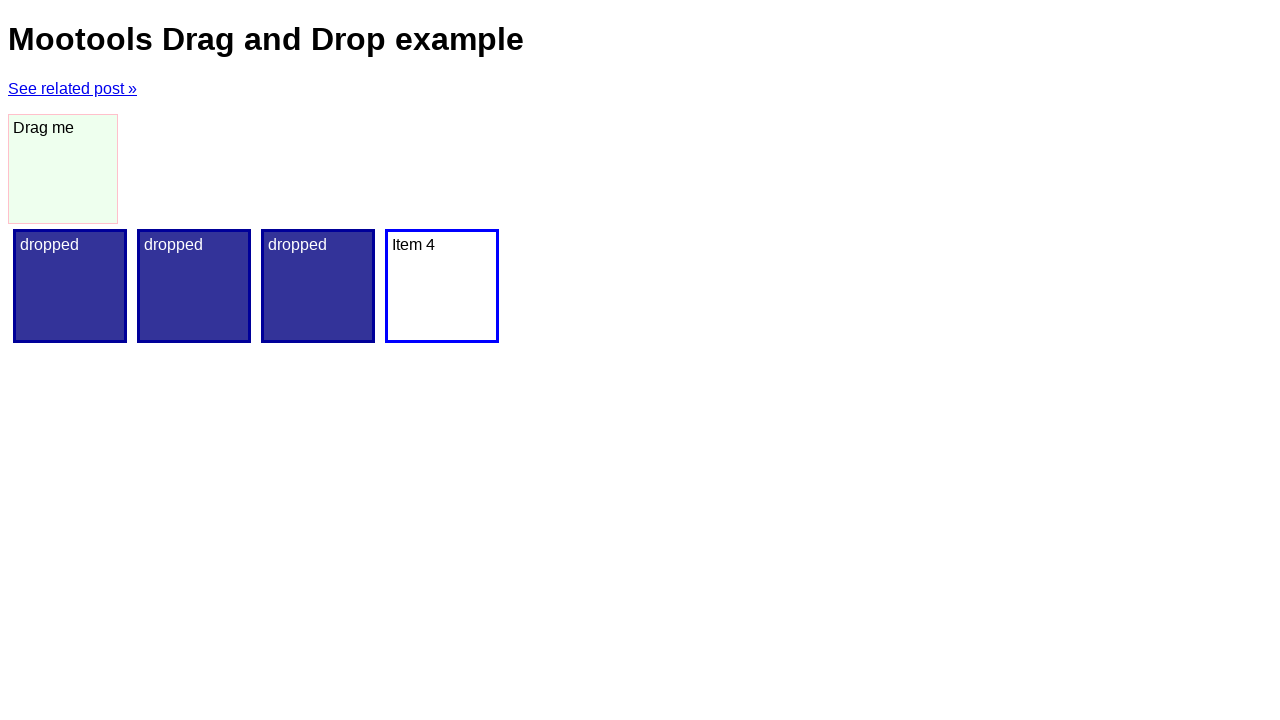

Waited 500ms before next drag operation
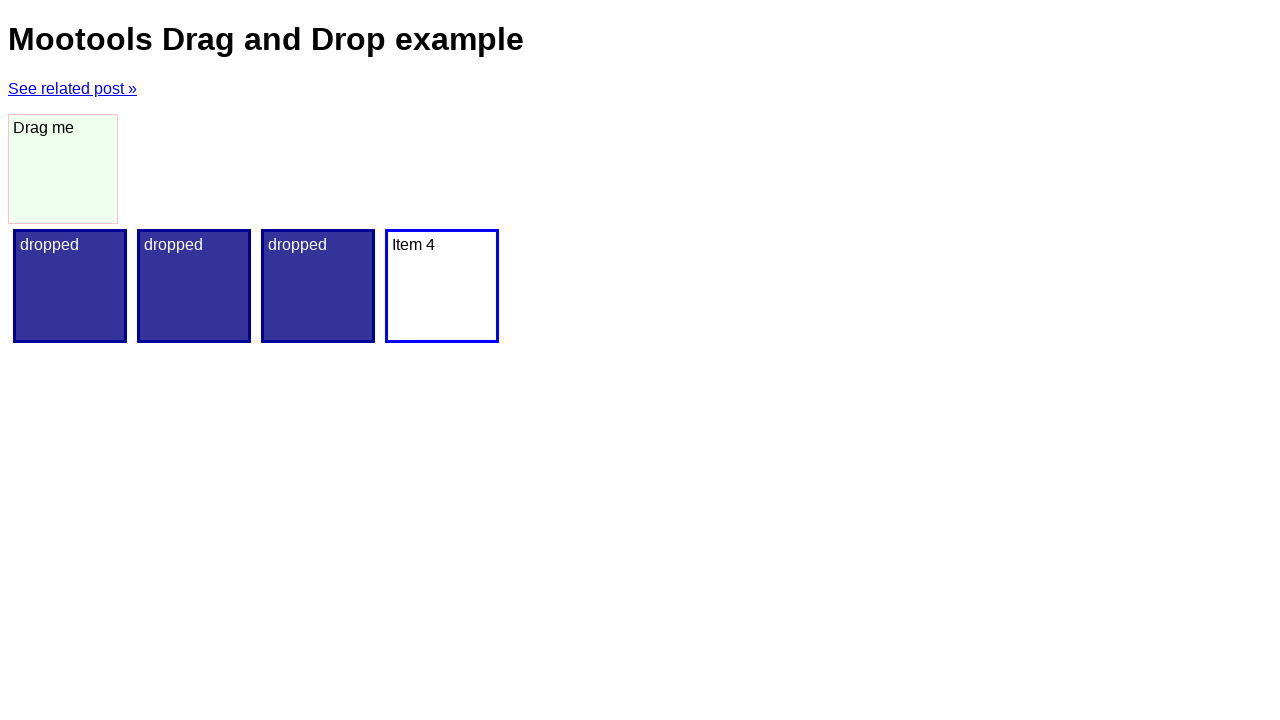

Located target drop zone 4 of 4
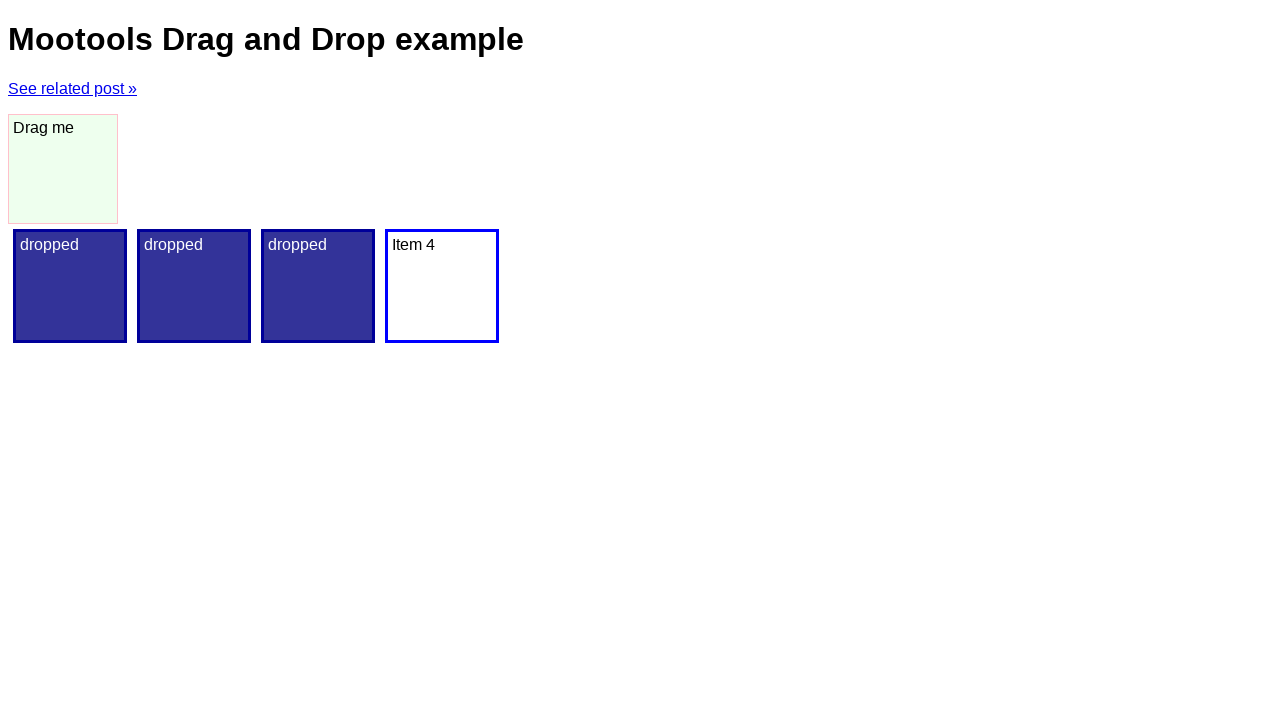

Dragged element to target drop zone 4 at (442, 286)
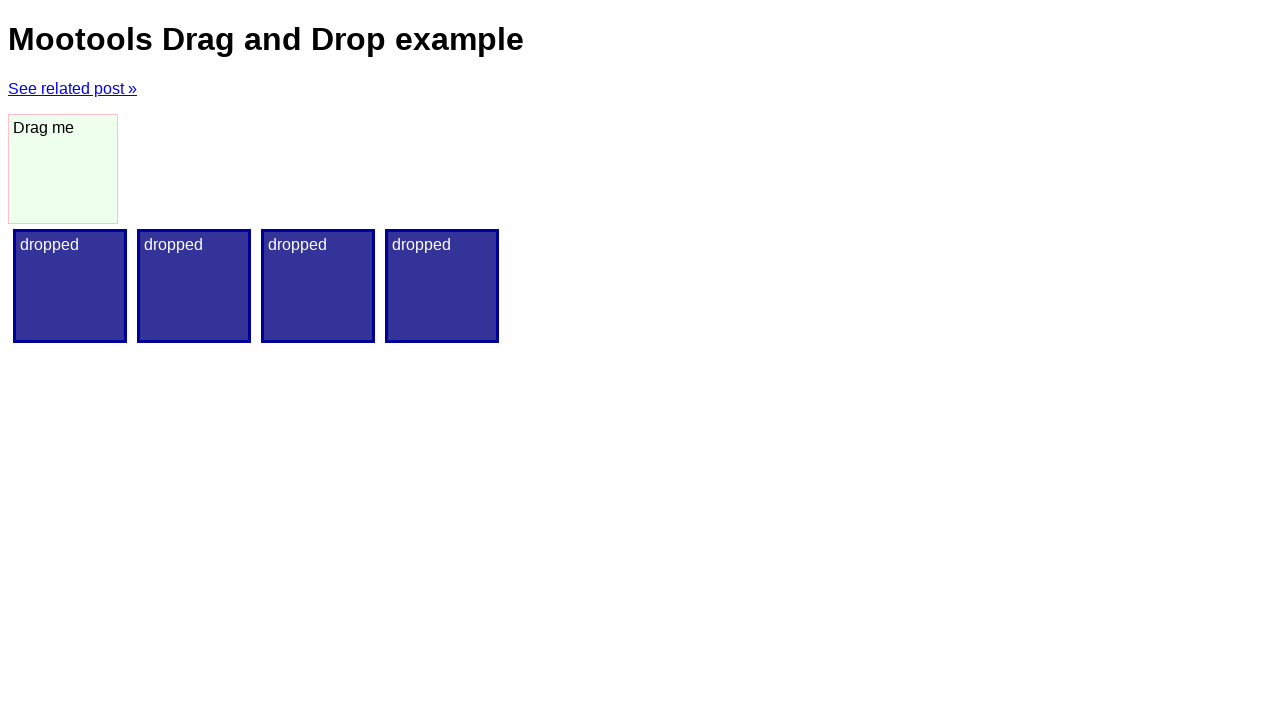

Waited 500ms before next drag operation
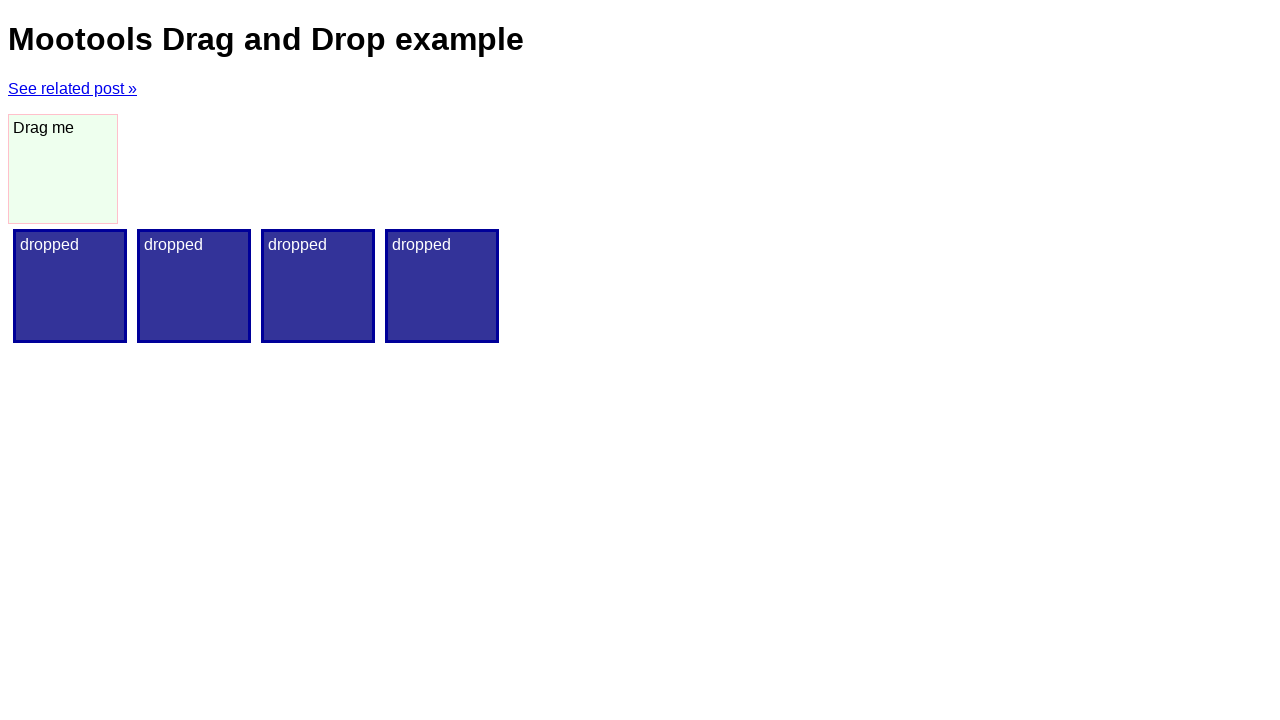

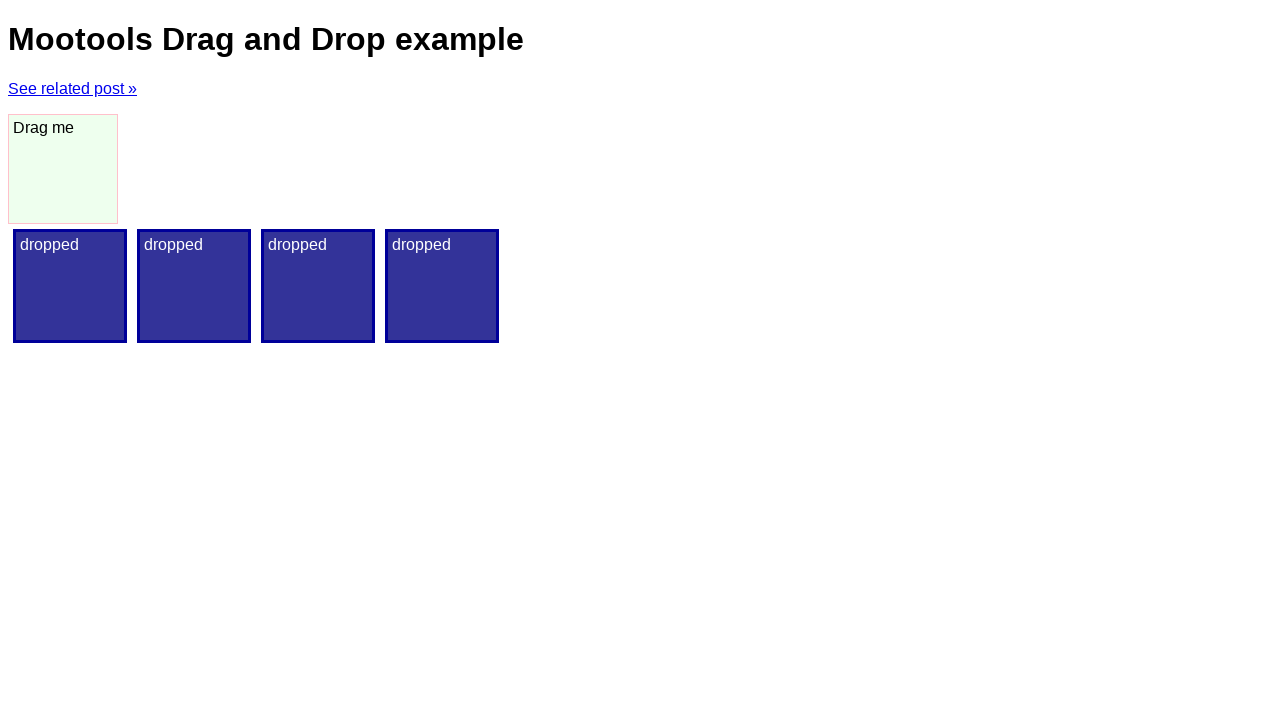